Navigates to Goal.com's live football scores page and verifies the page loads by checking the title is accessible.

Starting URL: https://www.goal.com/en/live-scores

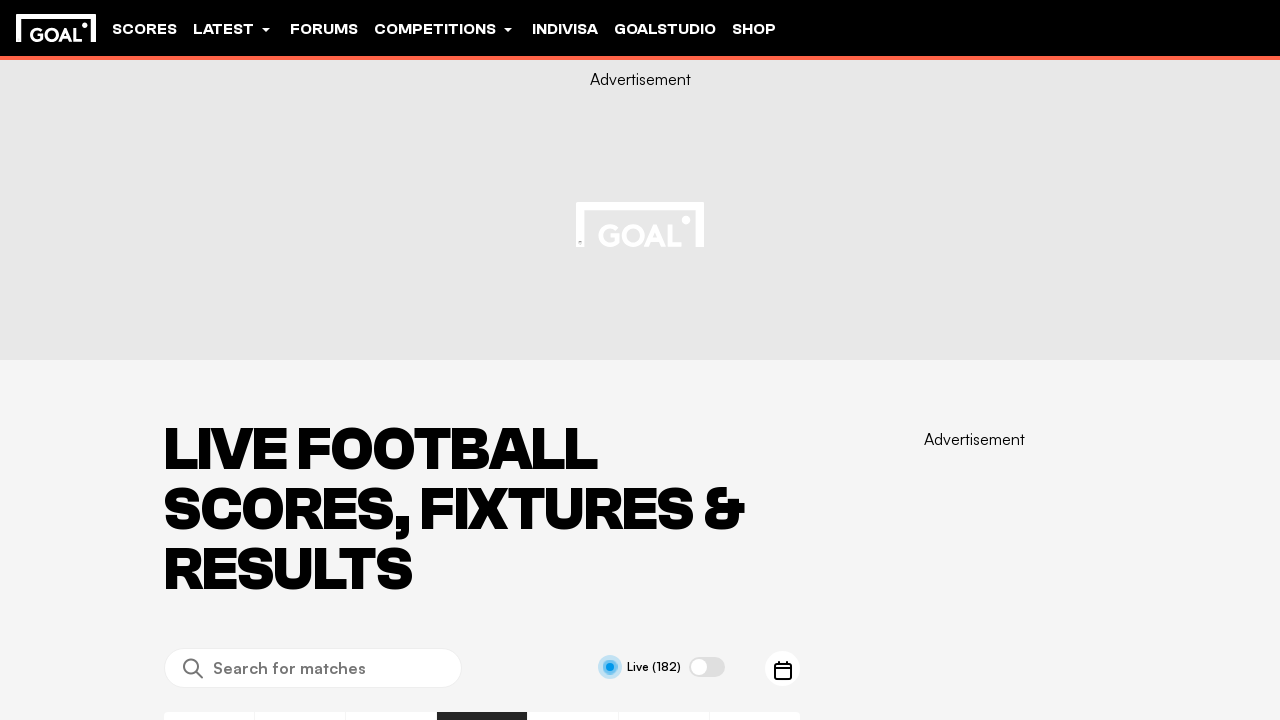

Navigated to Goal.com live scores page
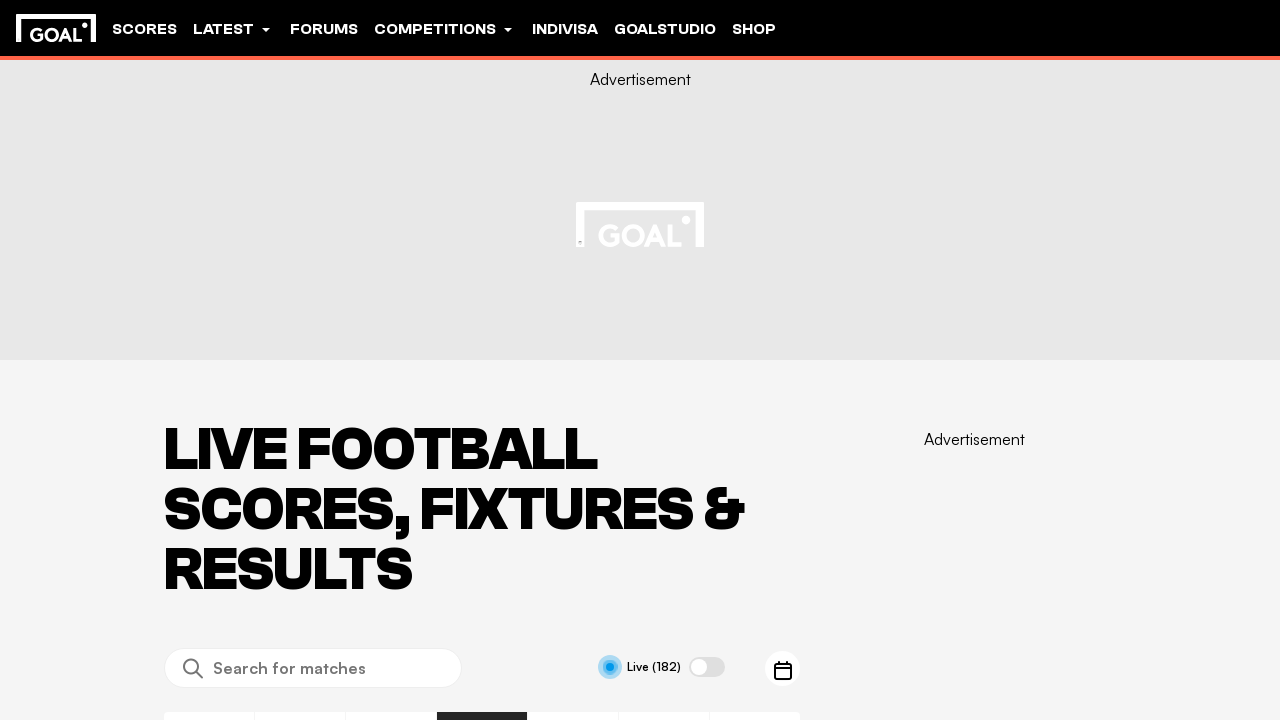

Page DOM content loaded
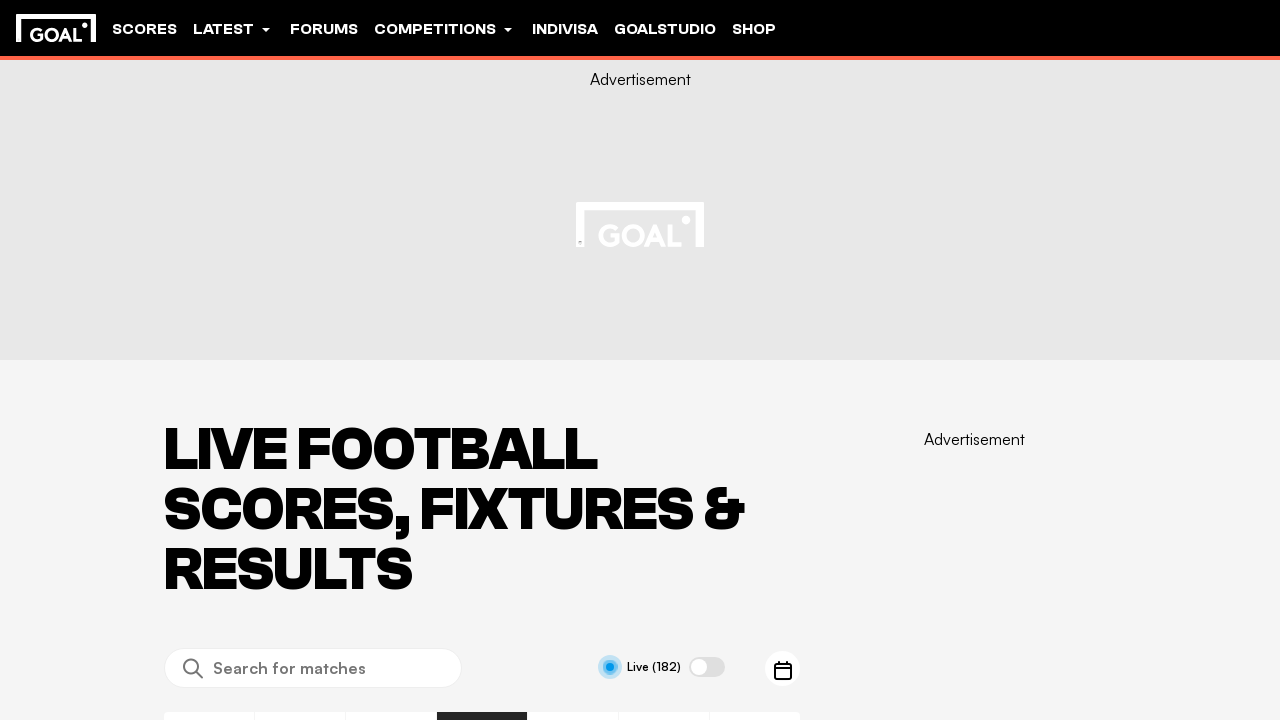

Retrieved page title: Live Football Scores, Fixtures & Results | Goal.com
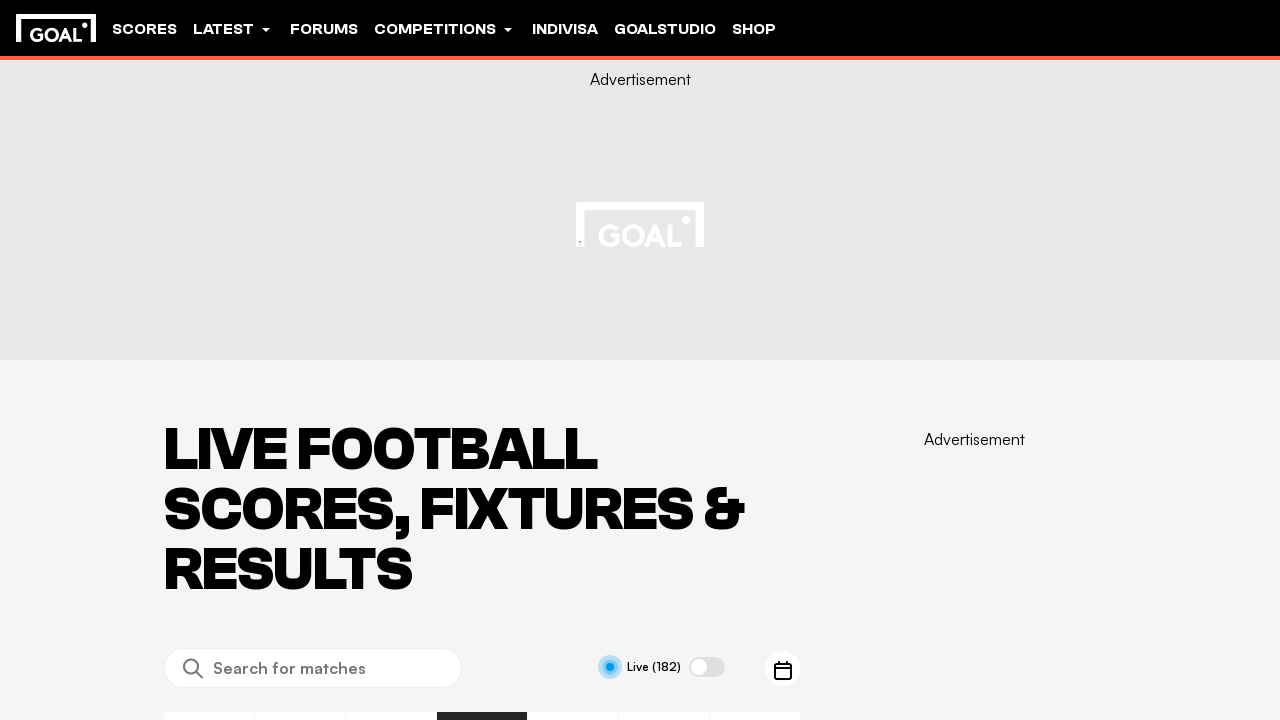

Printed page title to console
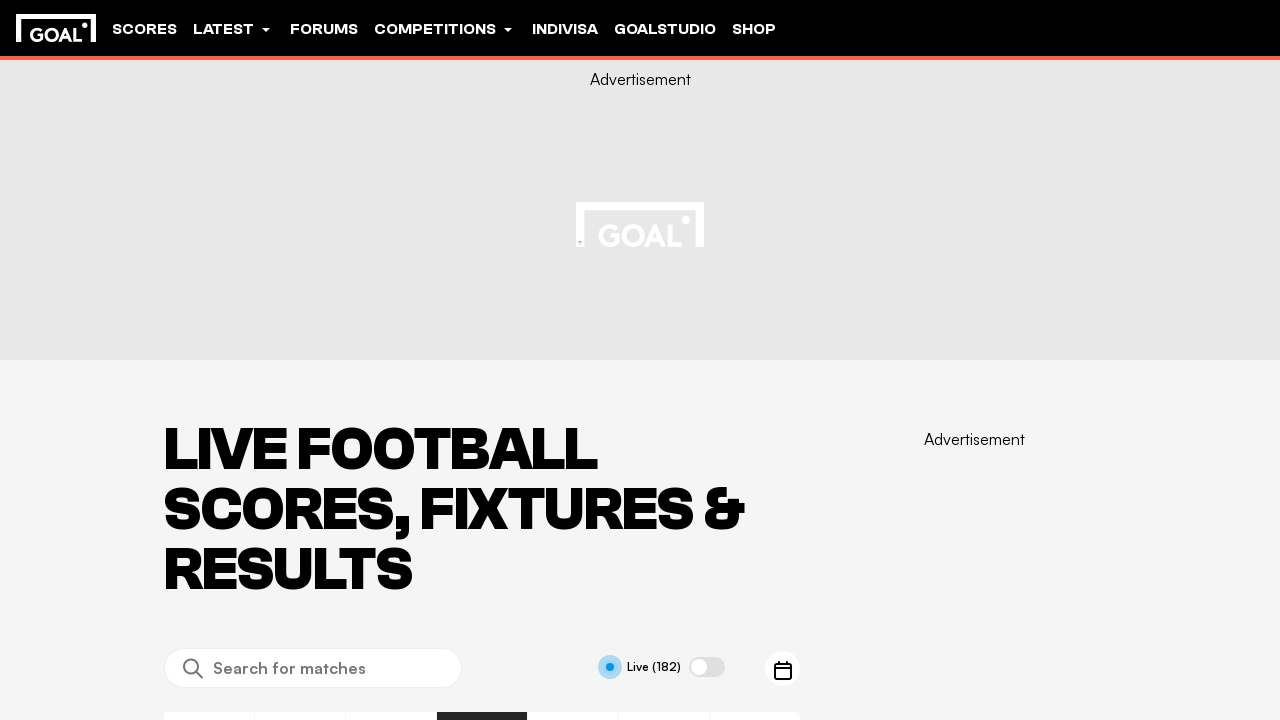

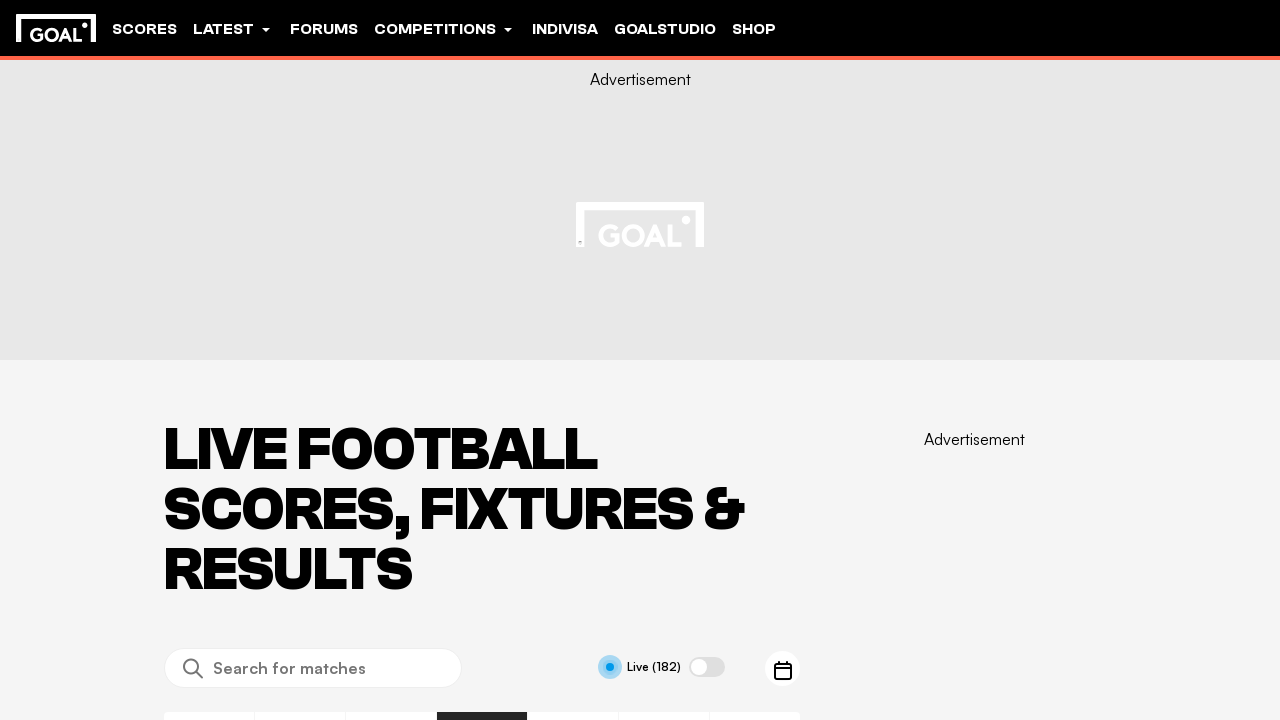